Tests opening social media links from the login page footer, switching between multiple browser windows, and verifying window handling functionality

Starting URL: https://opensource-demo.orangehrmlive.com/

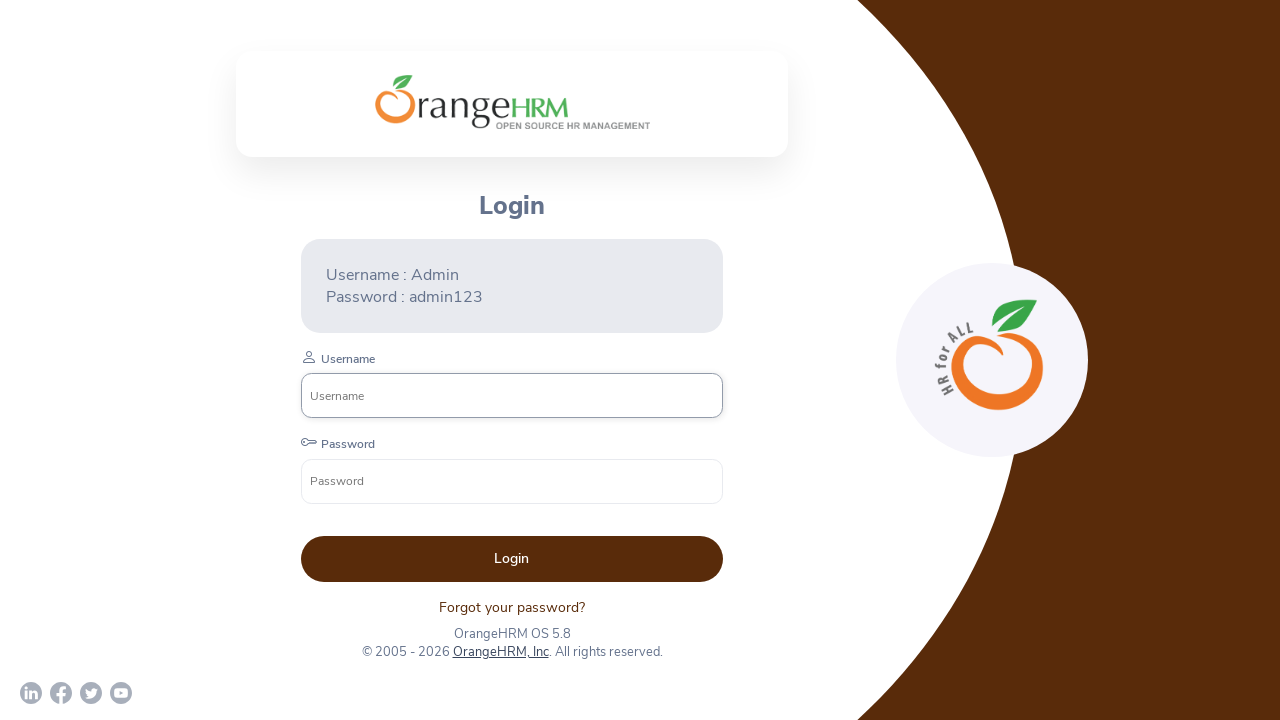

Clicked LinkedIn icon in footer at (31, 693) on xpath=//div[@class='orangehrm-login-footer']//div/child::a[contains(@href,'linke
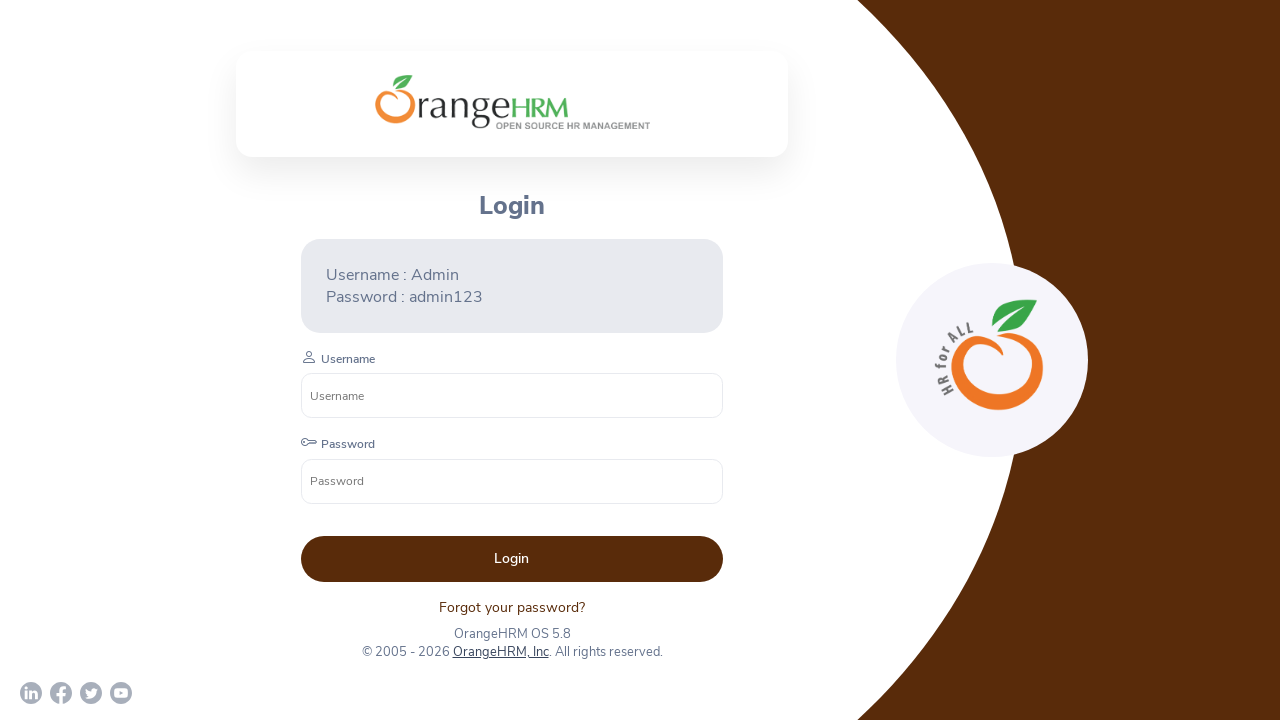

Clicked Facebook icon at (61, 693) on (//*[local-name()='svg'])[2]
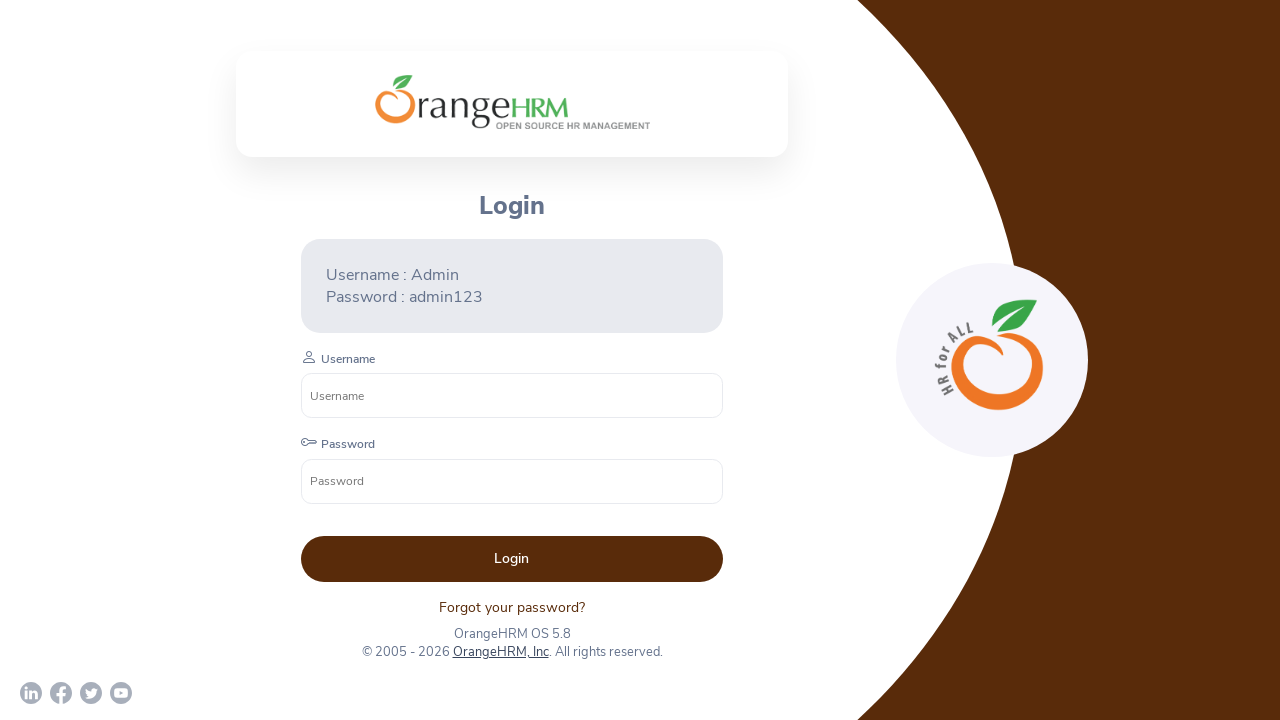

Clicked Twitter icon at (91, 693) on (//*[local-name()='svg'])[3]
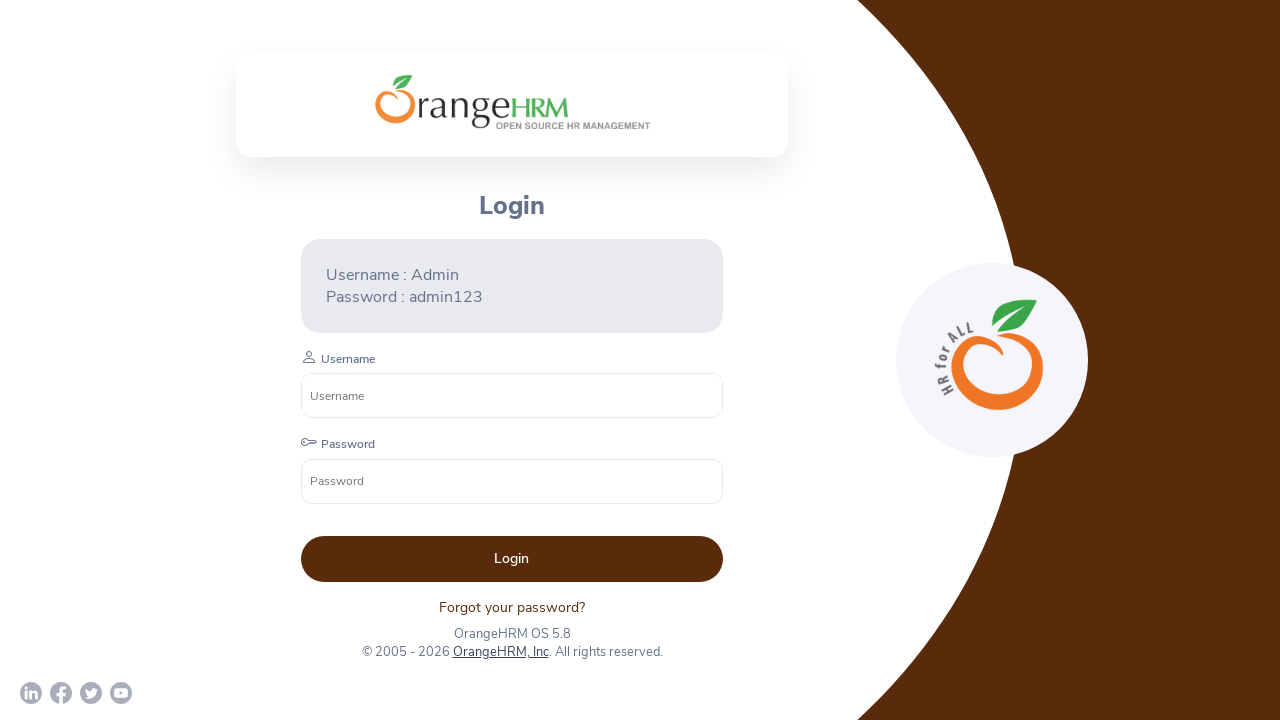

Clicked YouTube icon at (121, 693) on (//*[local-name()='svg'])[4]
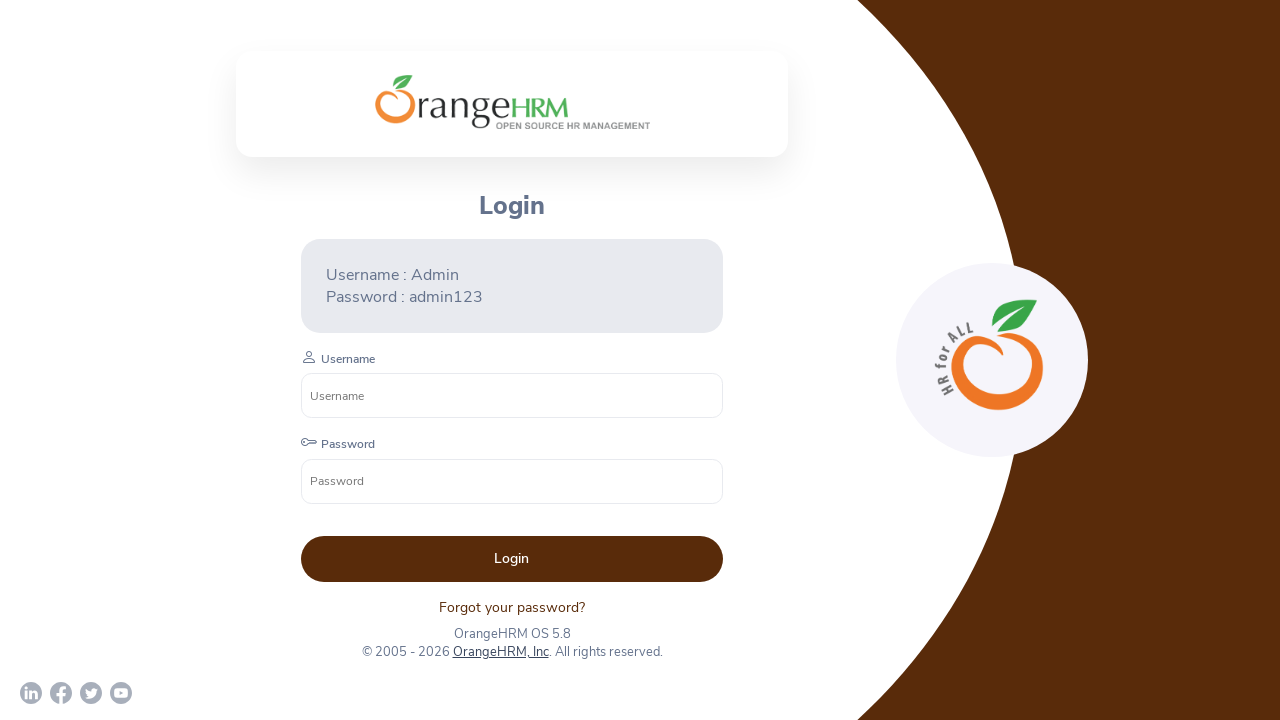

Retrieved list of all open pages/windows
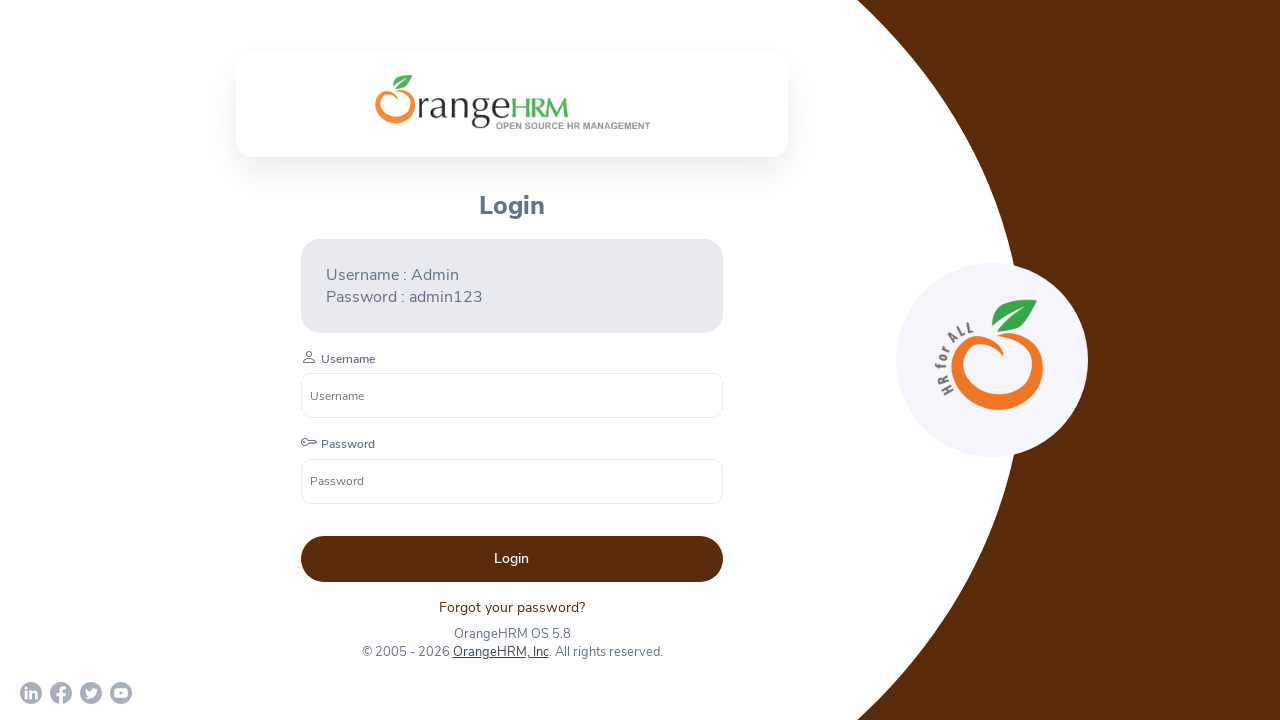

Switched back to original login page
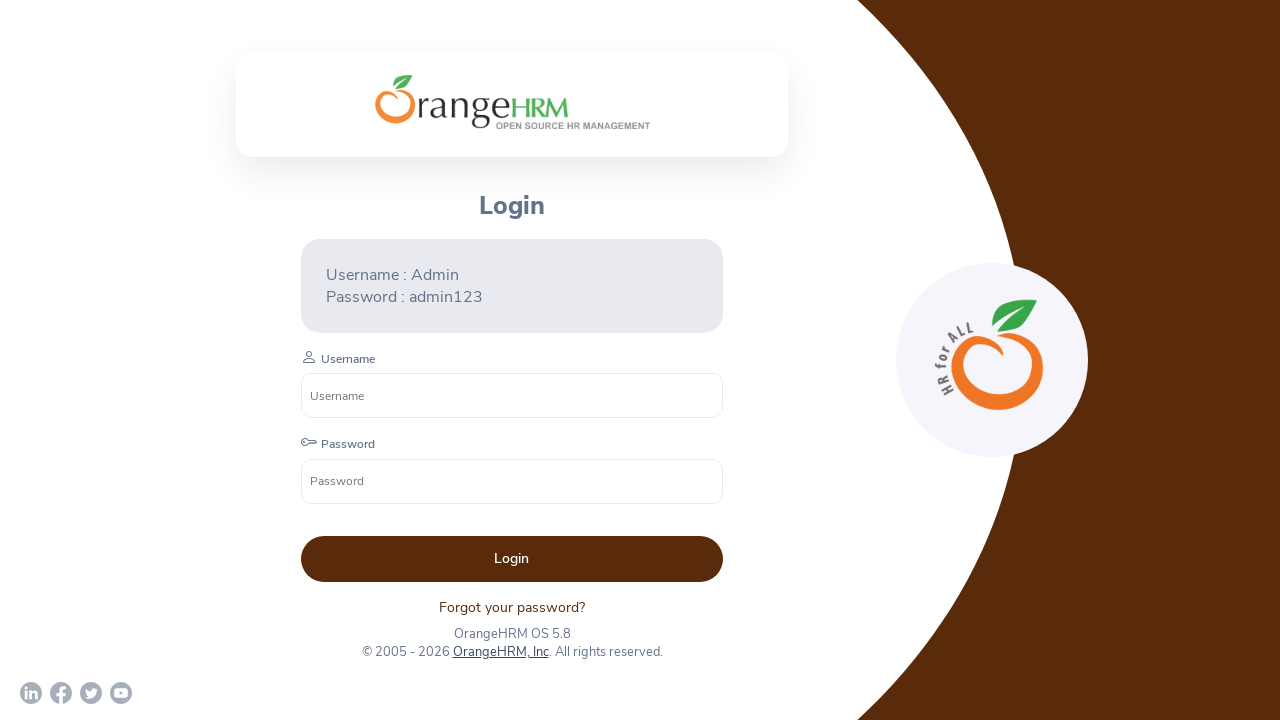

Closed social media window
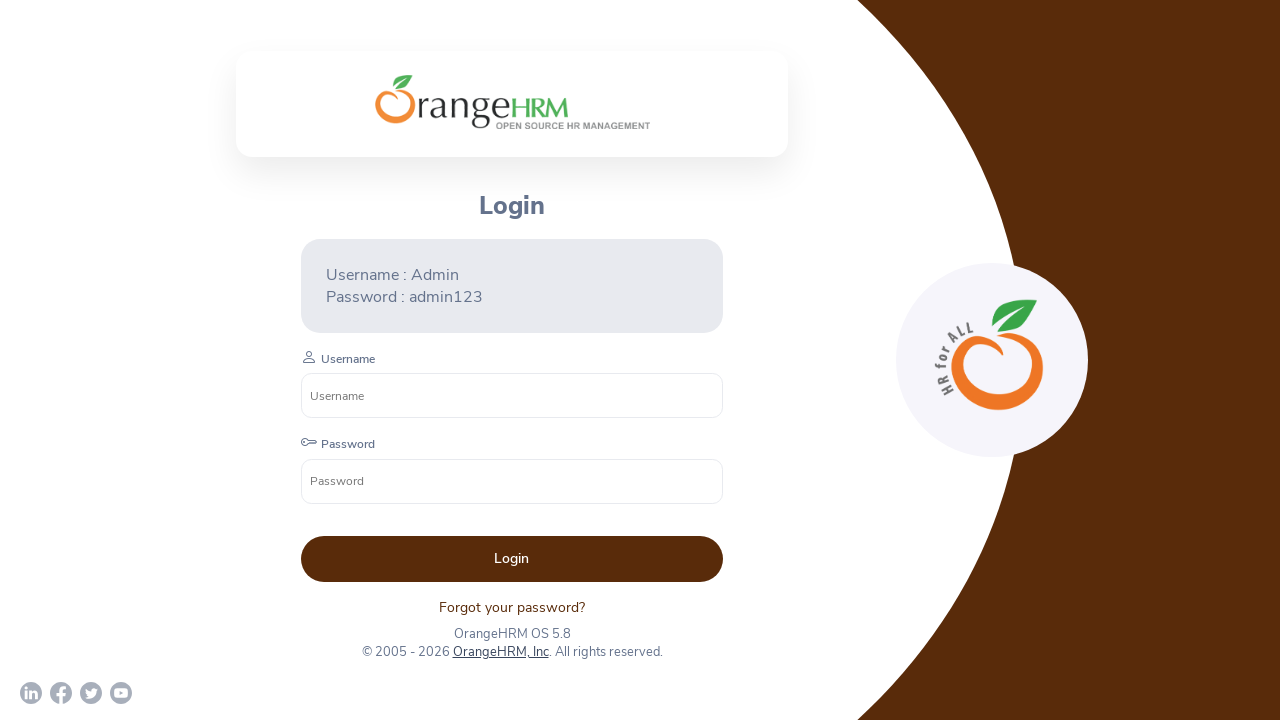

Closed social media window
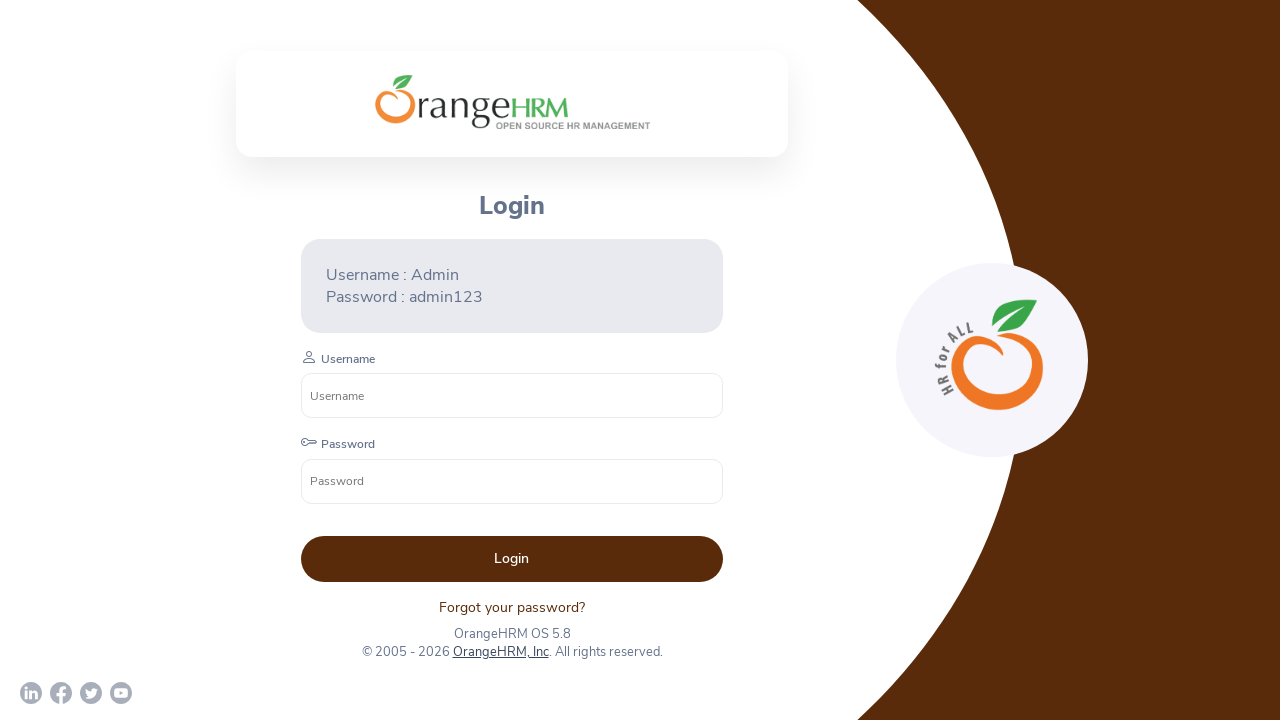

Closed social media window
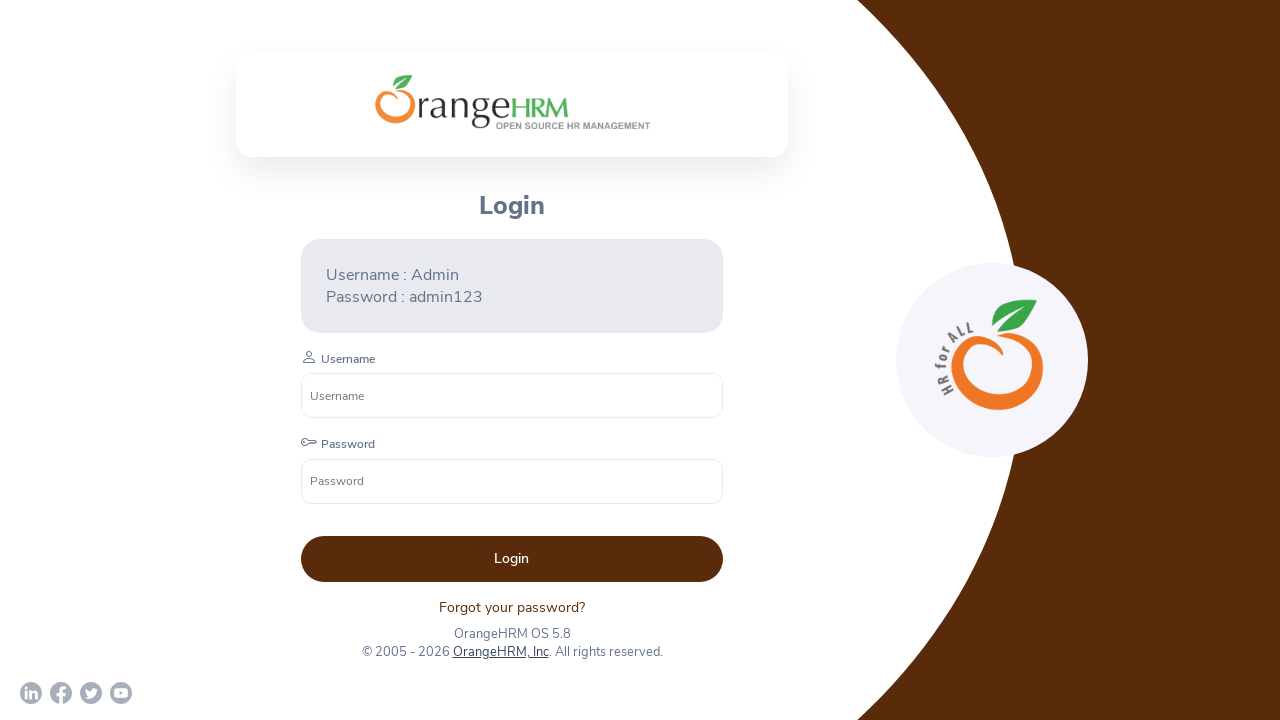

Closed social media window
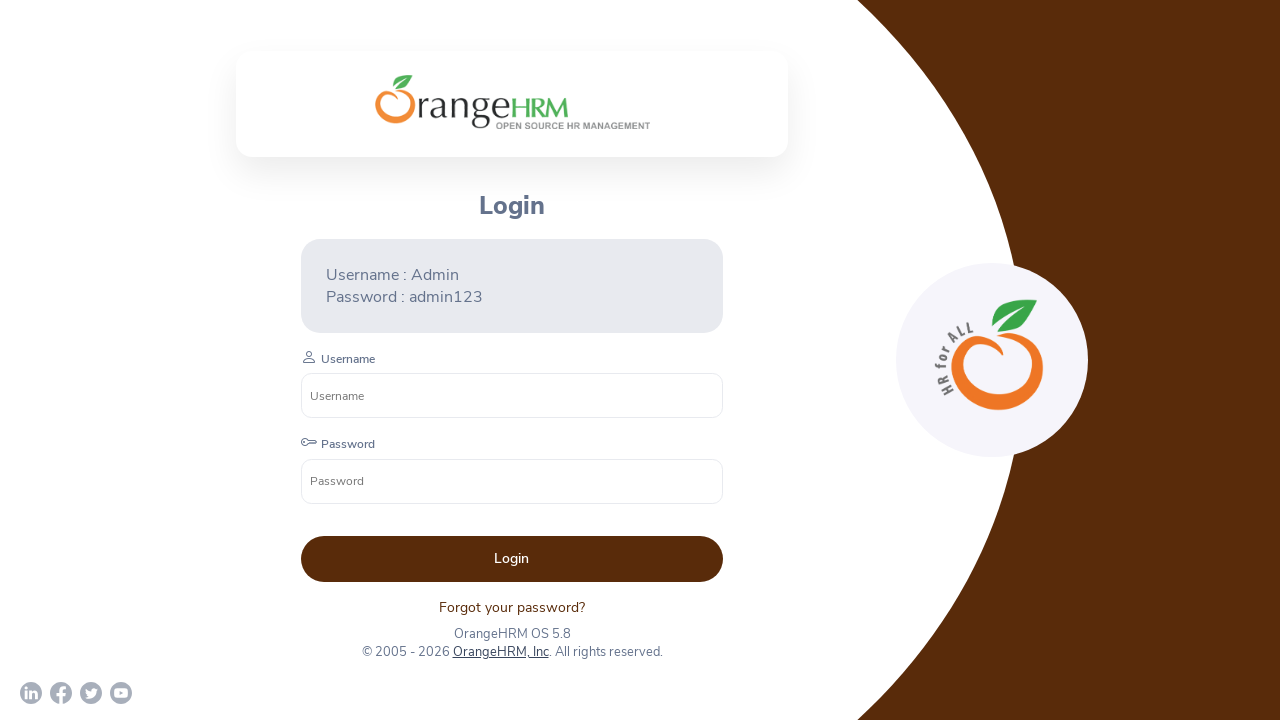

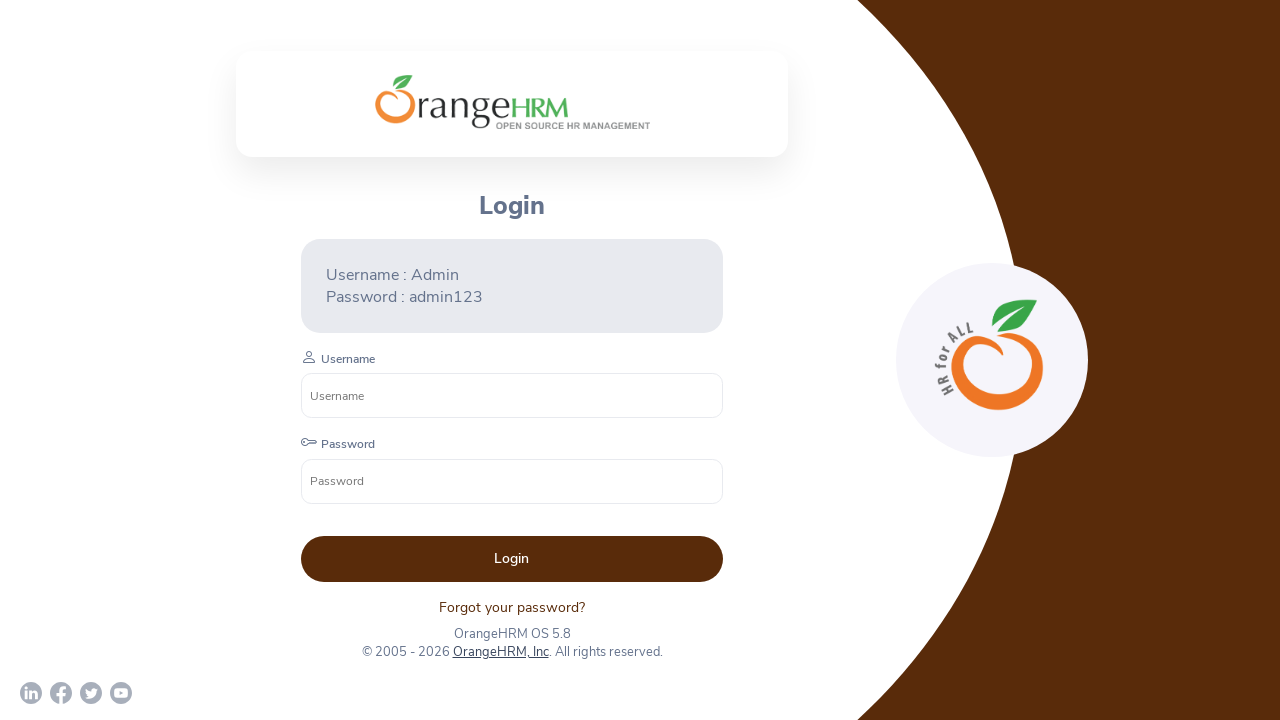